Tests registration form on the first page by filling in first name, last name, and email fields, then submitting and verifying success message

Starting URL: http://suninjuly.github.io/registration1.html

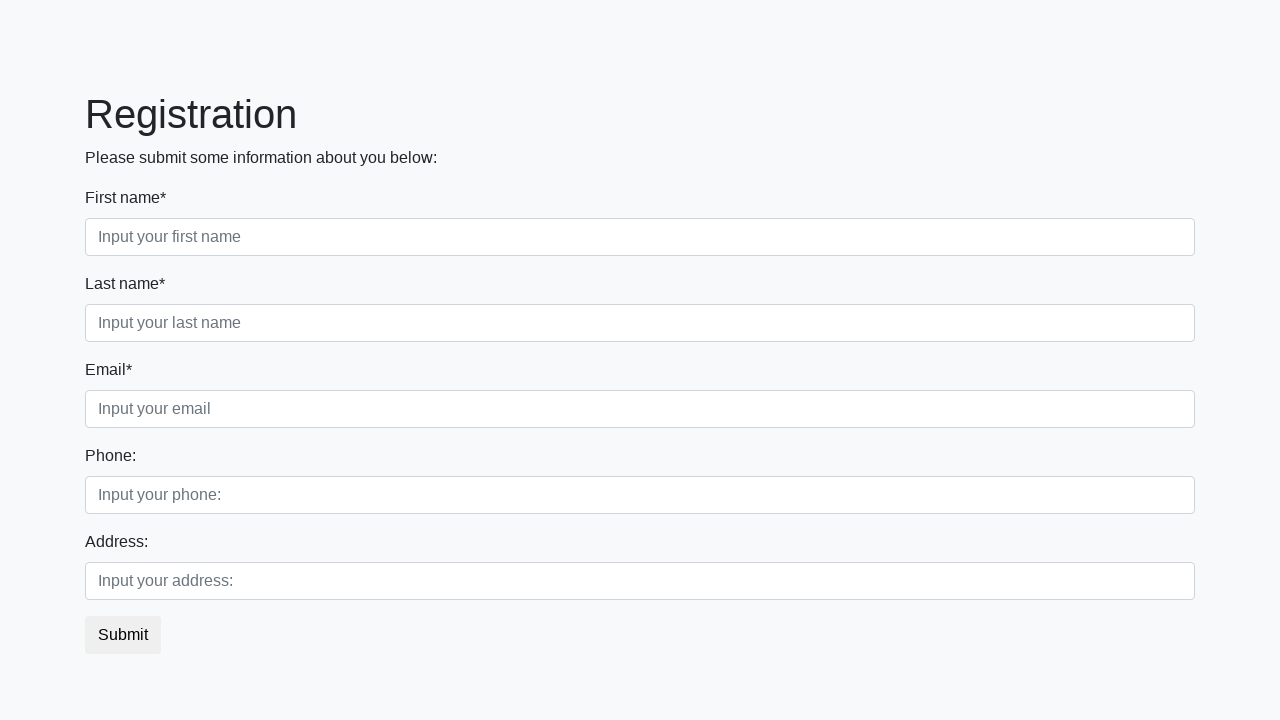

Filled first name field with 'Tamara' on .form-control.first[required]
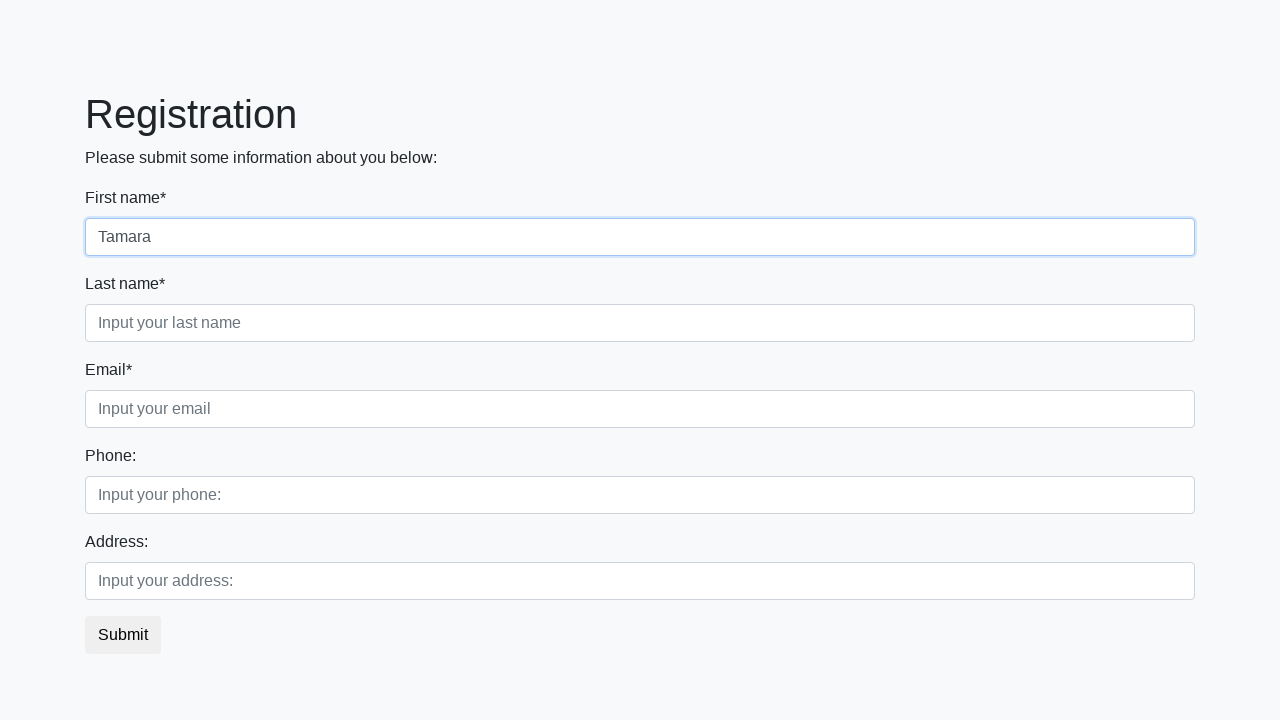

Filled last name field with 'Stowns' on .form-control.second[required]
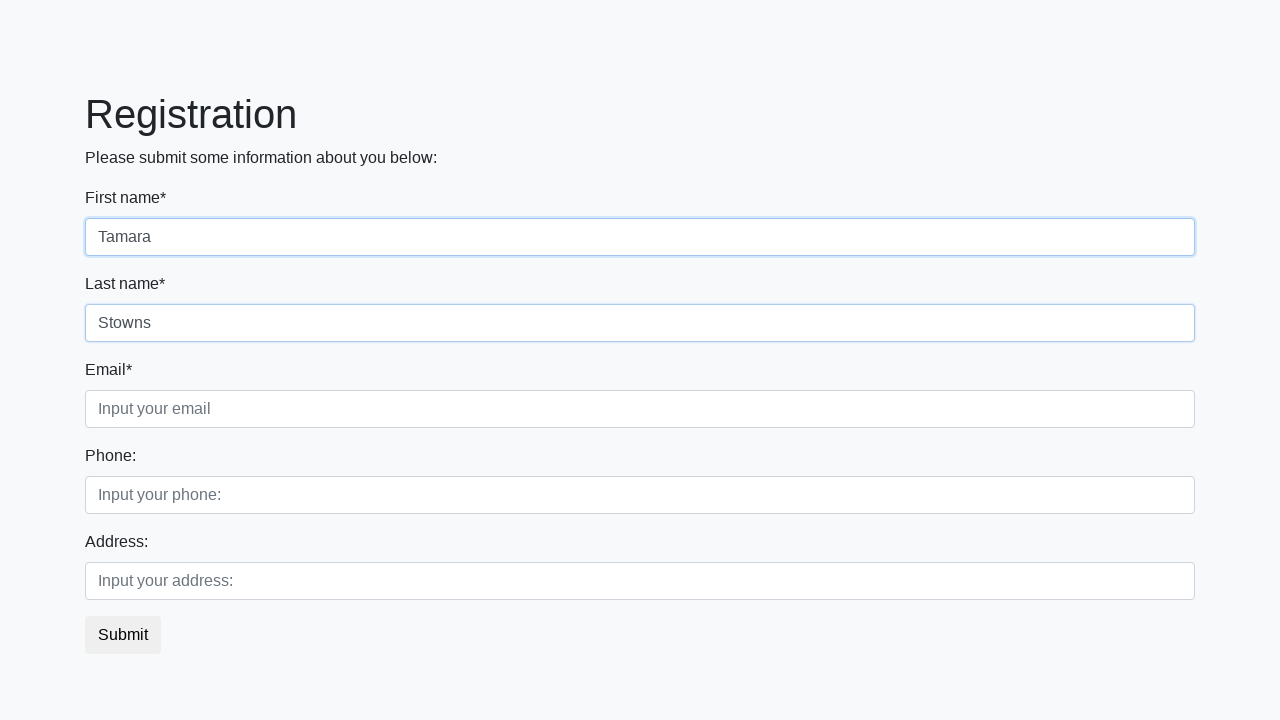

Filled email field with 'blabla@mail.ru' on .form-control.third[required]
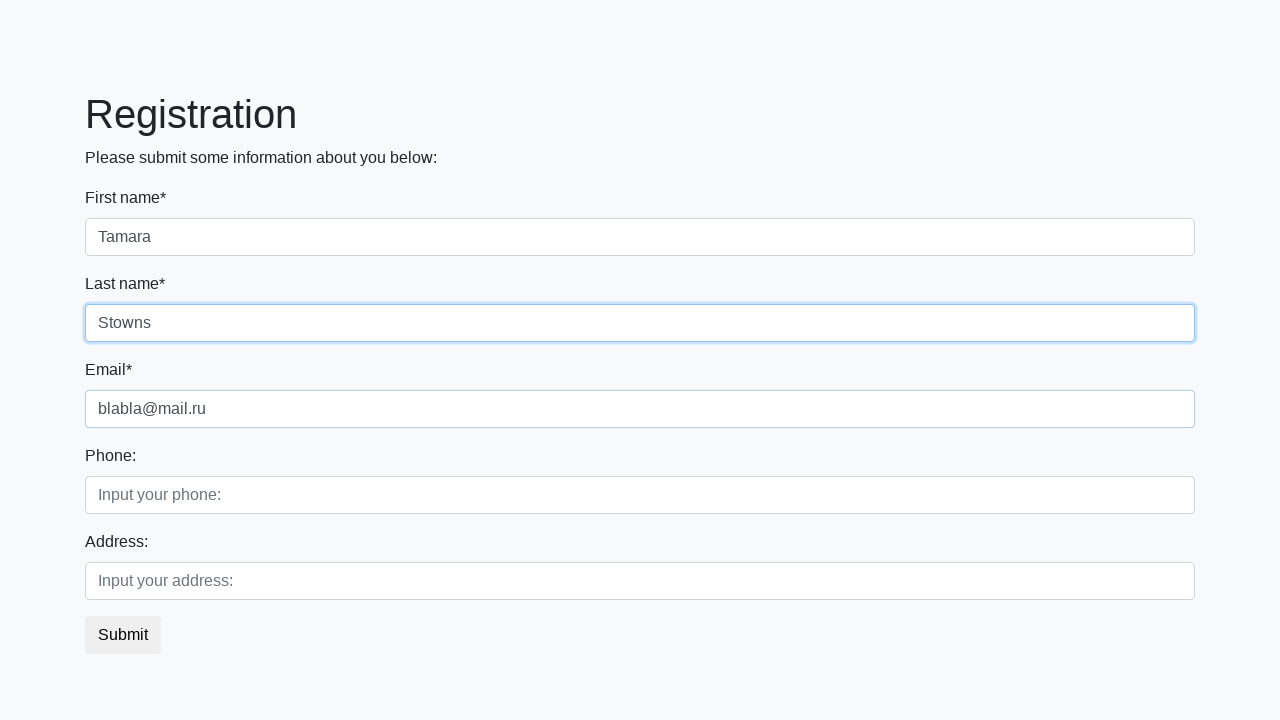

Clicked submit button to register at (123, 635) on .btn.btn-default
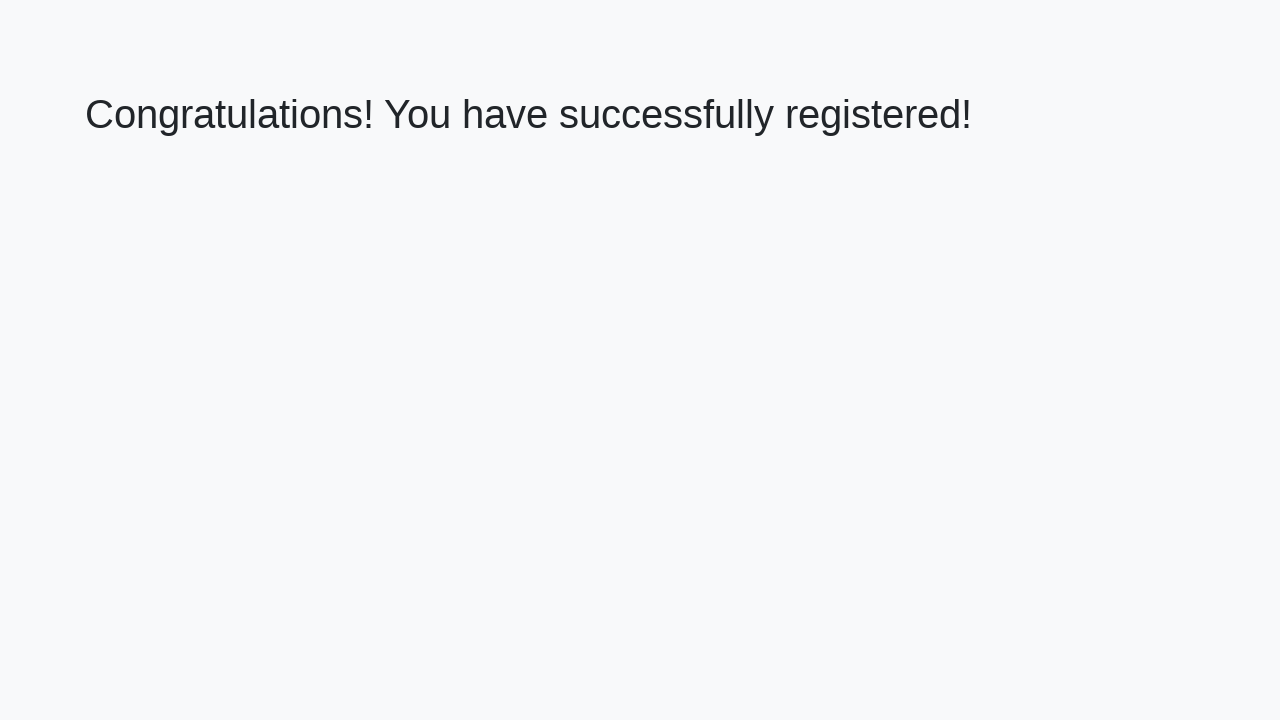

Success message container loaded
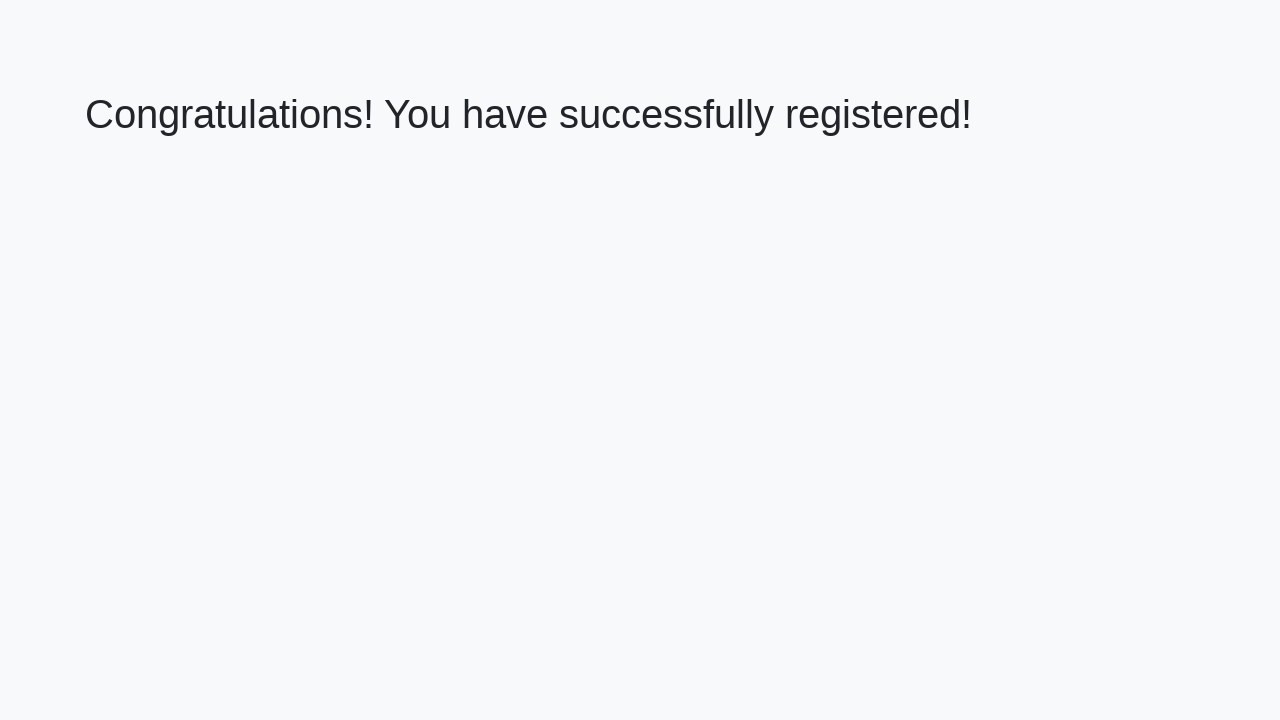

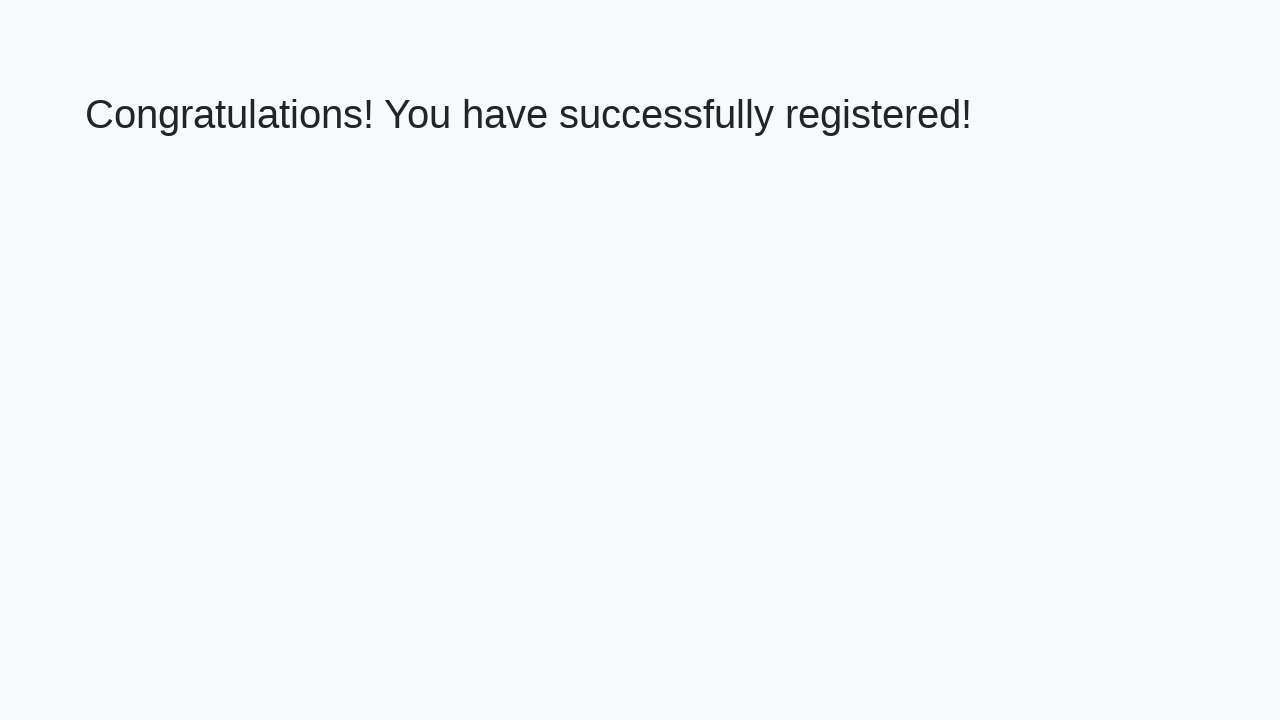